Tests opening a new tab, switching to it, and closing it

Starting URL: https://www.qaclickacademy.com/practice.php

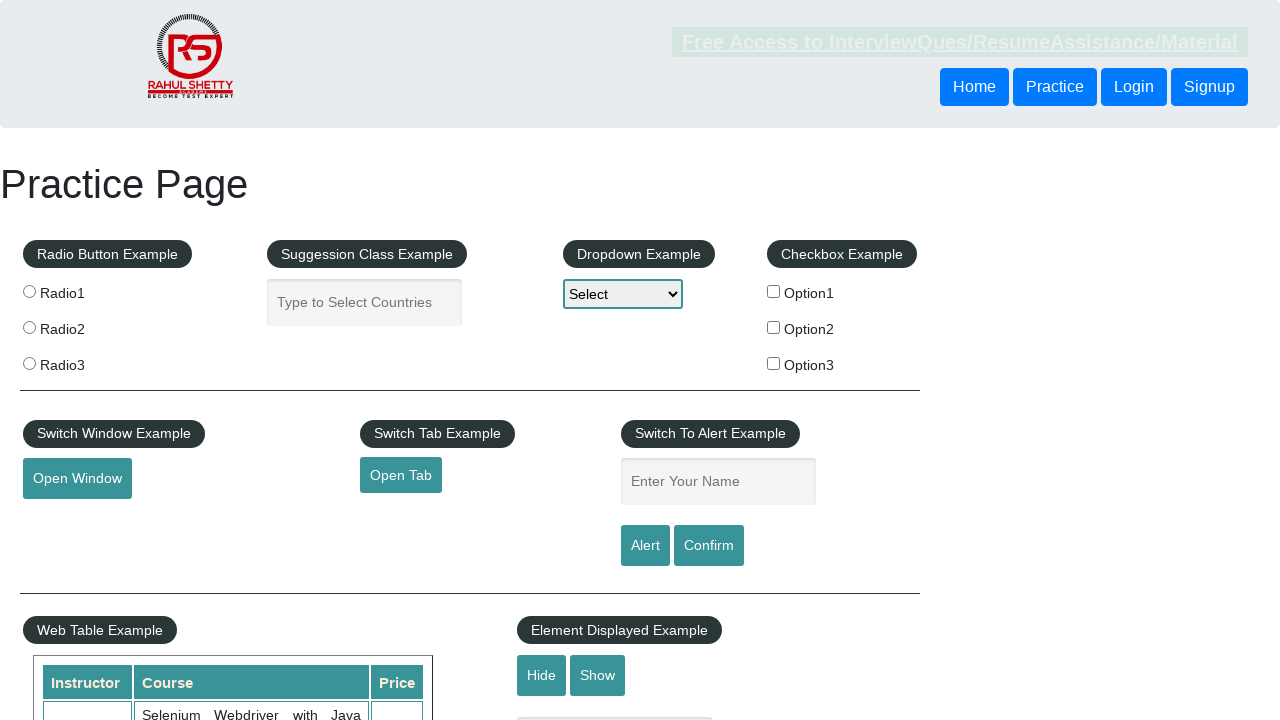

Clicked button to open new tab at (401, 475) on #opentab
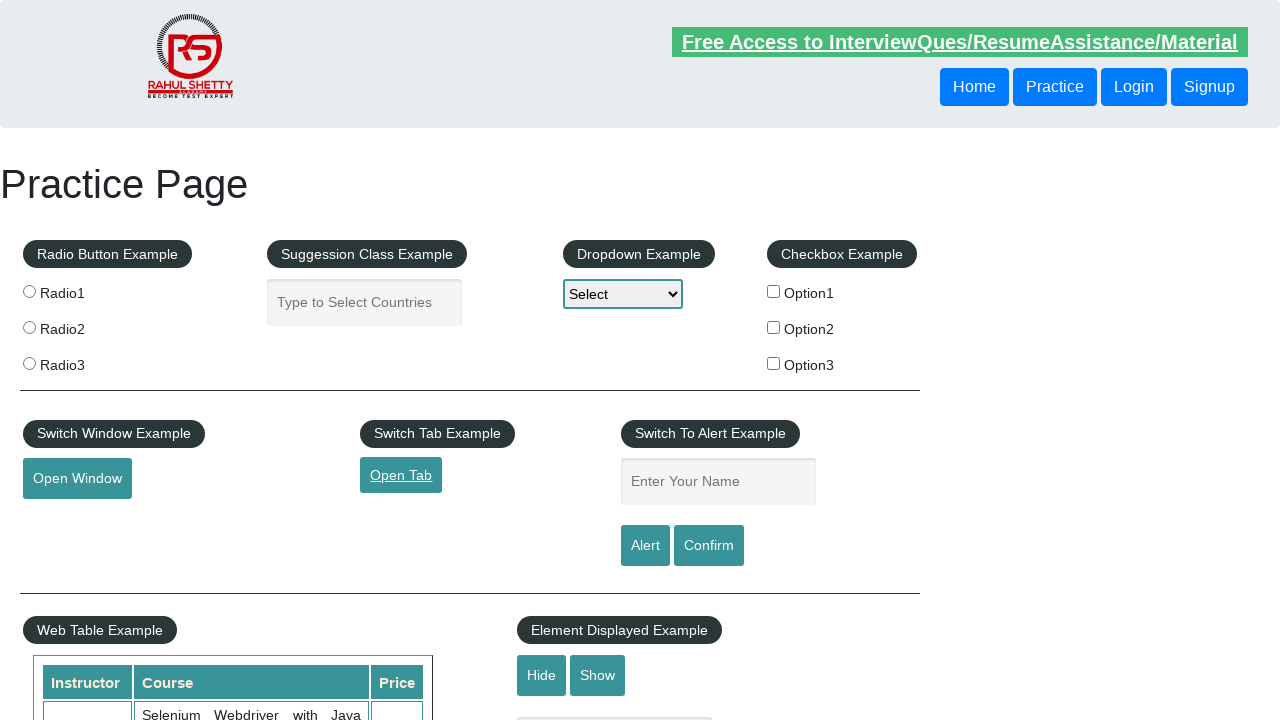

Switched to newly opened tab
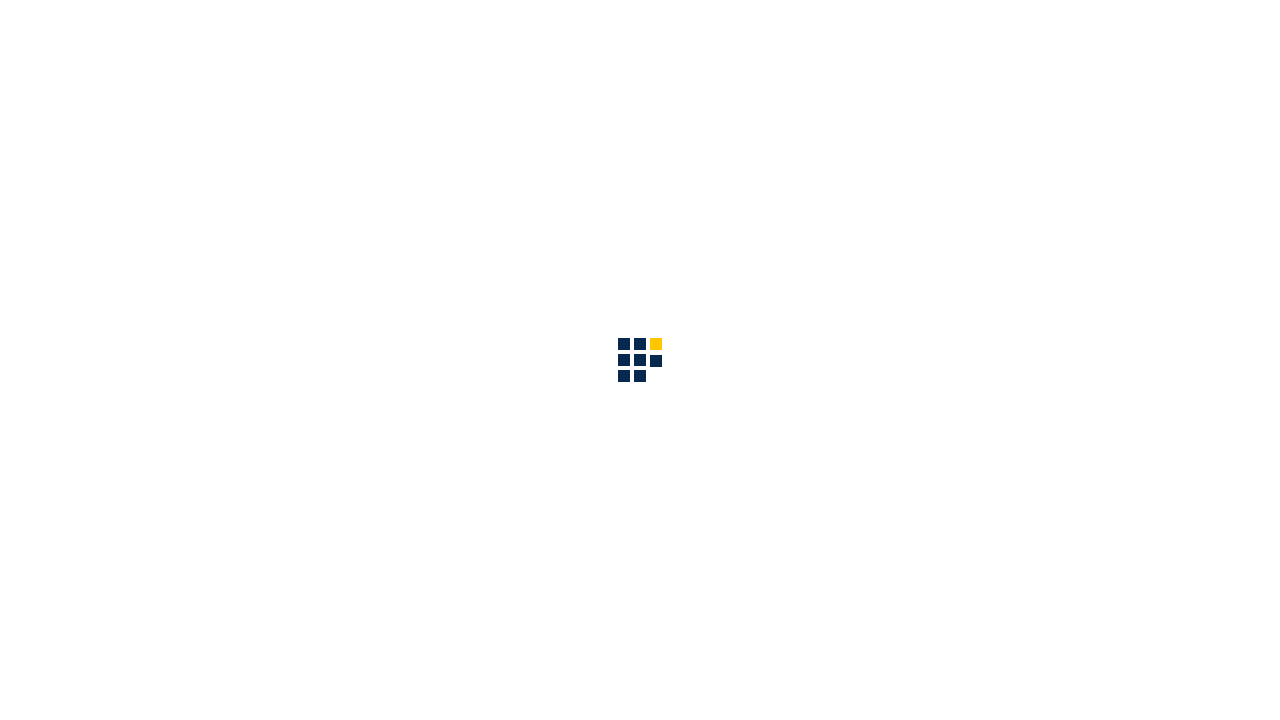

Closed the new tab
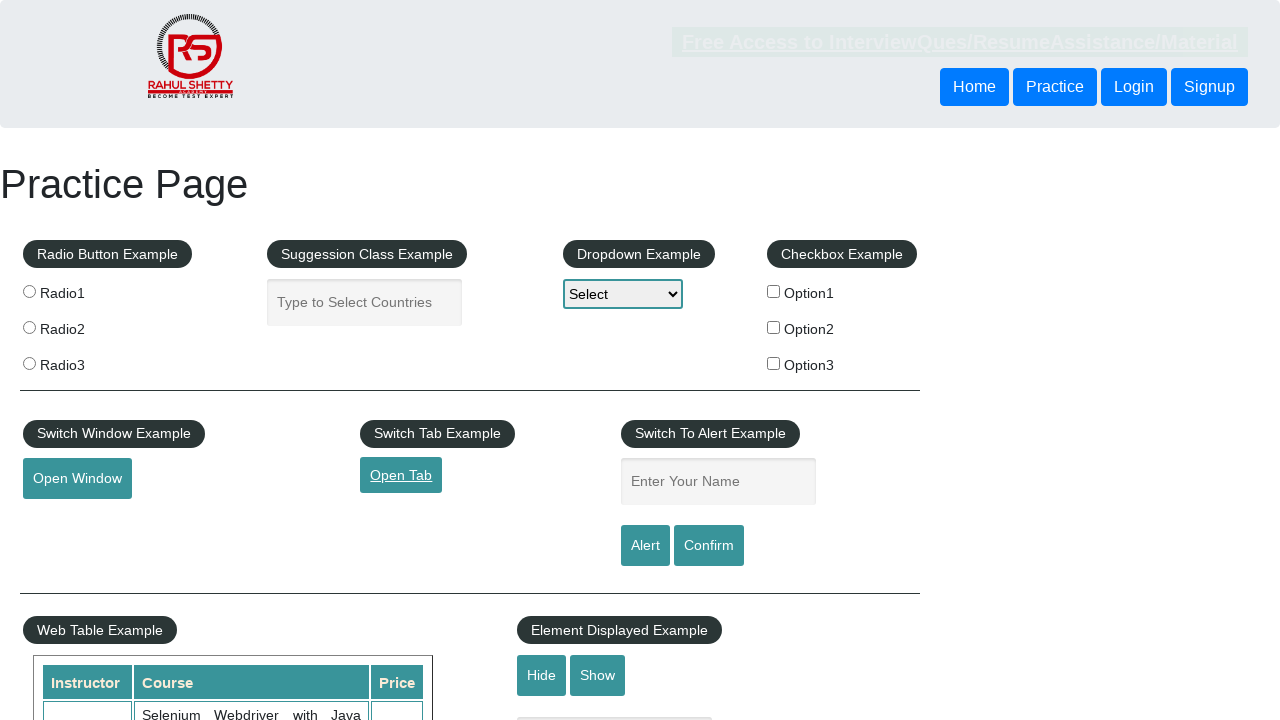

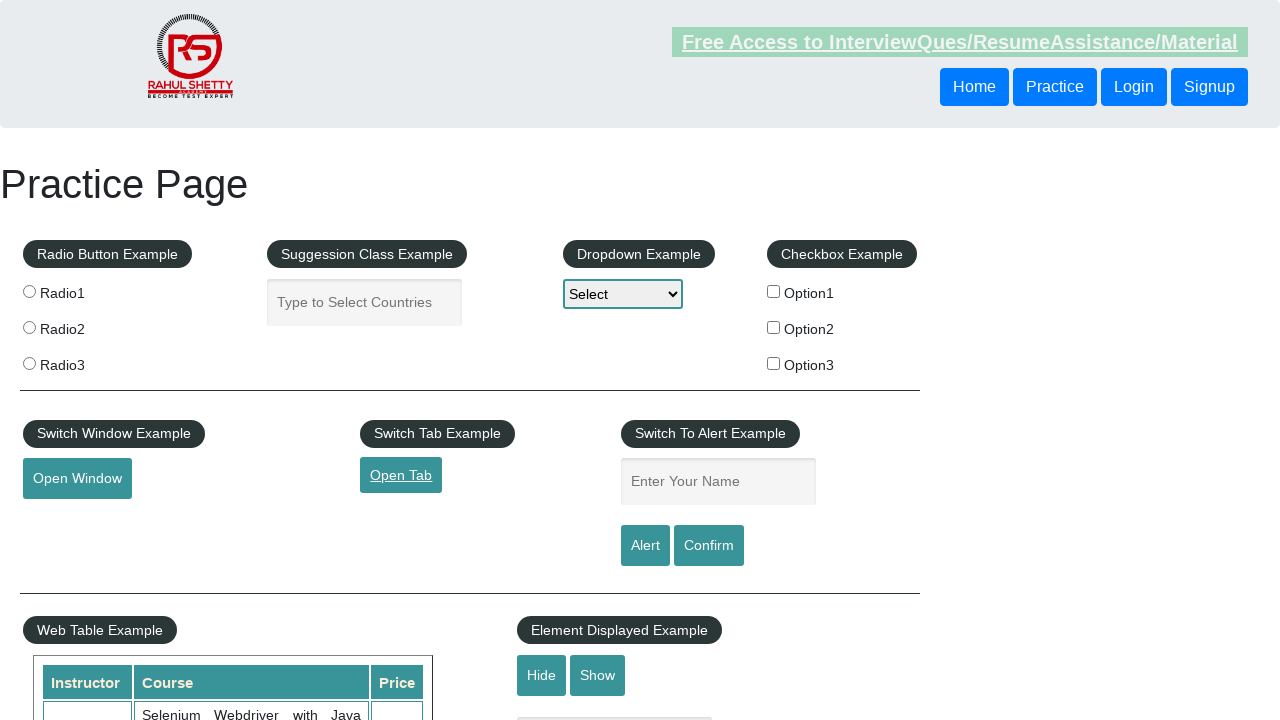